Tests JavaScript alert handling by clicking a button that triggers an alert dialog and then accepting (dismissing) the alert.

Starting URL: http://www.tizag.com/javascriptT/javascriptalert.php

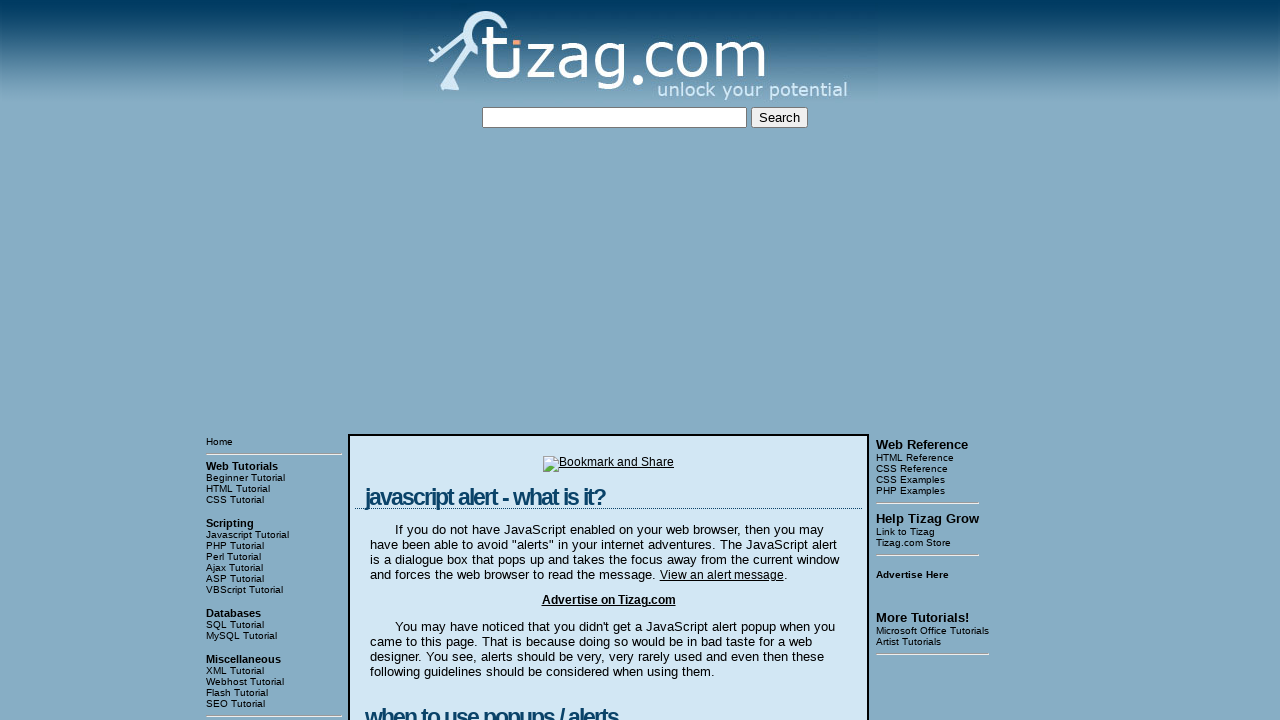

Set up dialog handler to automatically accept alerts
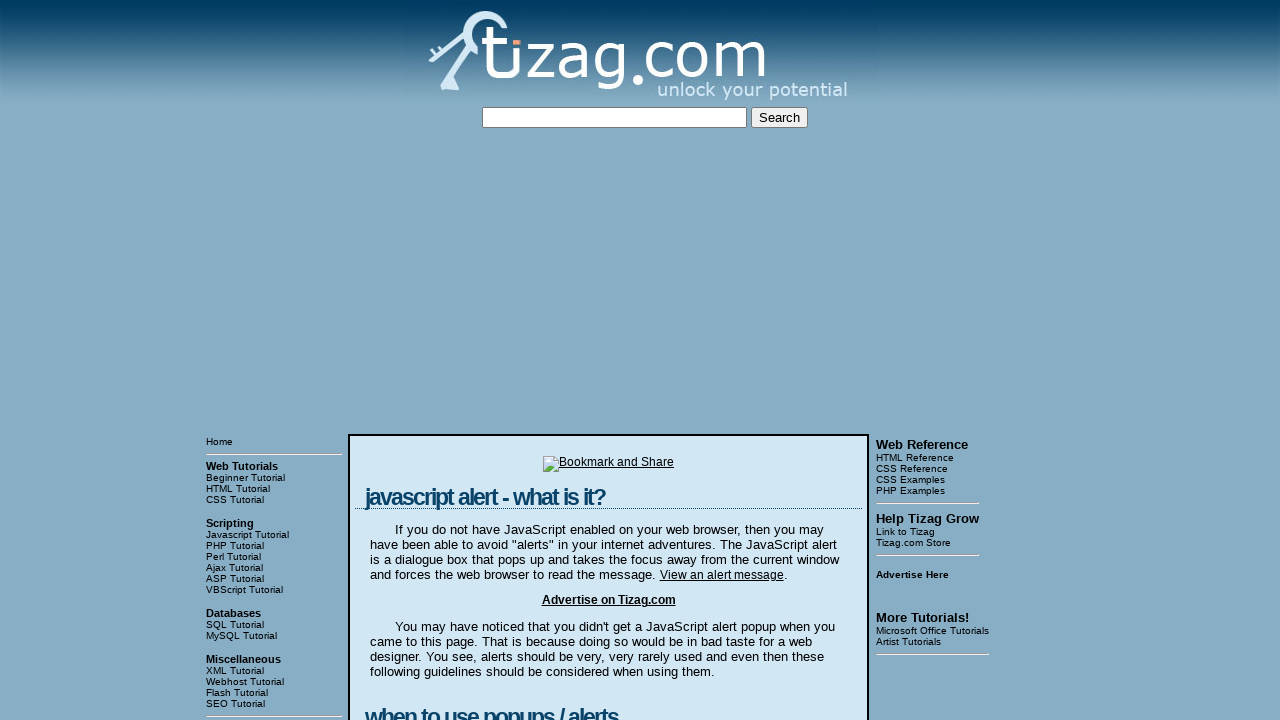

Clicked button to trigger JavaScript alert at (428, 361) on xpath=//html/body/table[3]/tbody/tr[1]/td[2]/table/tbody/tr/td/div[4]/form/input
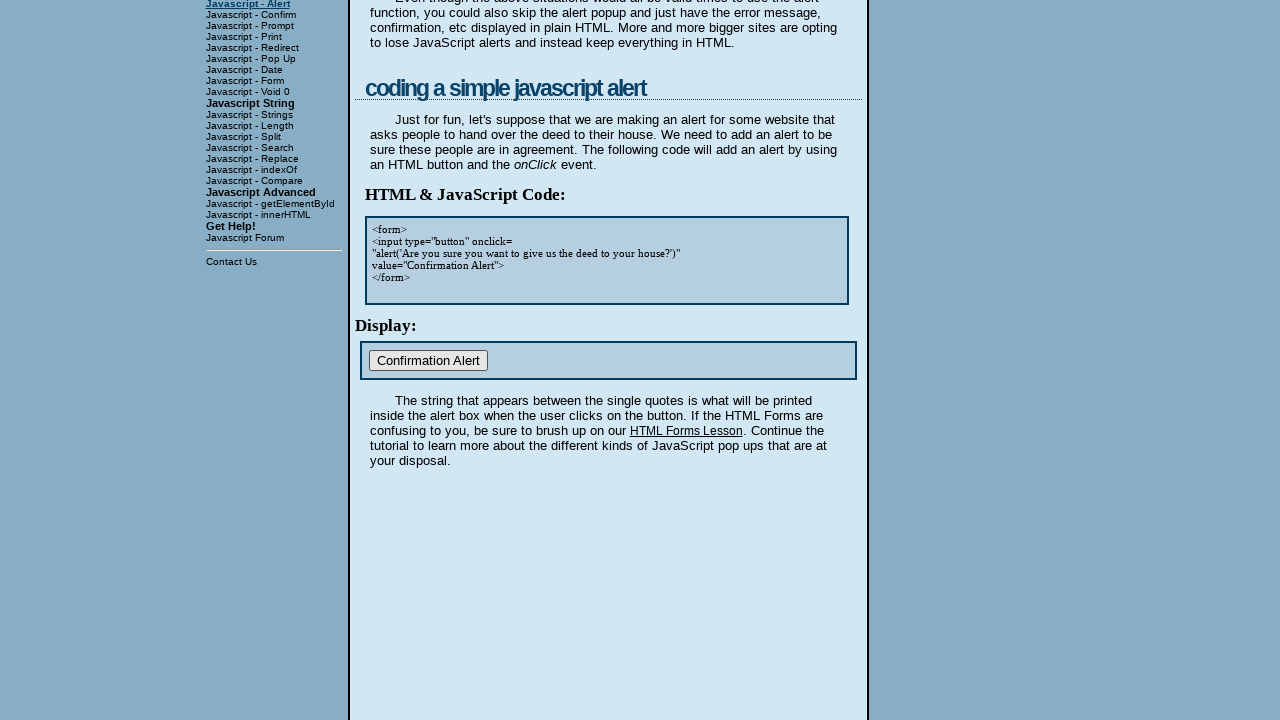

Alert dialog was accepted and dismissed
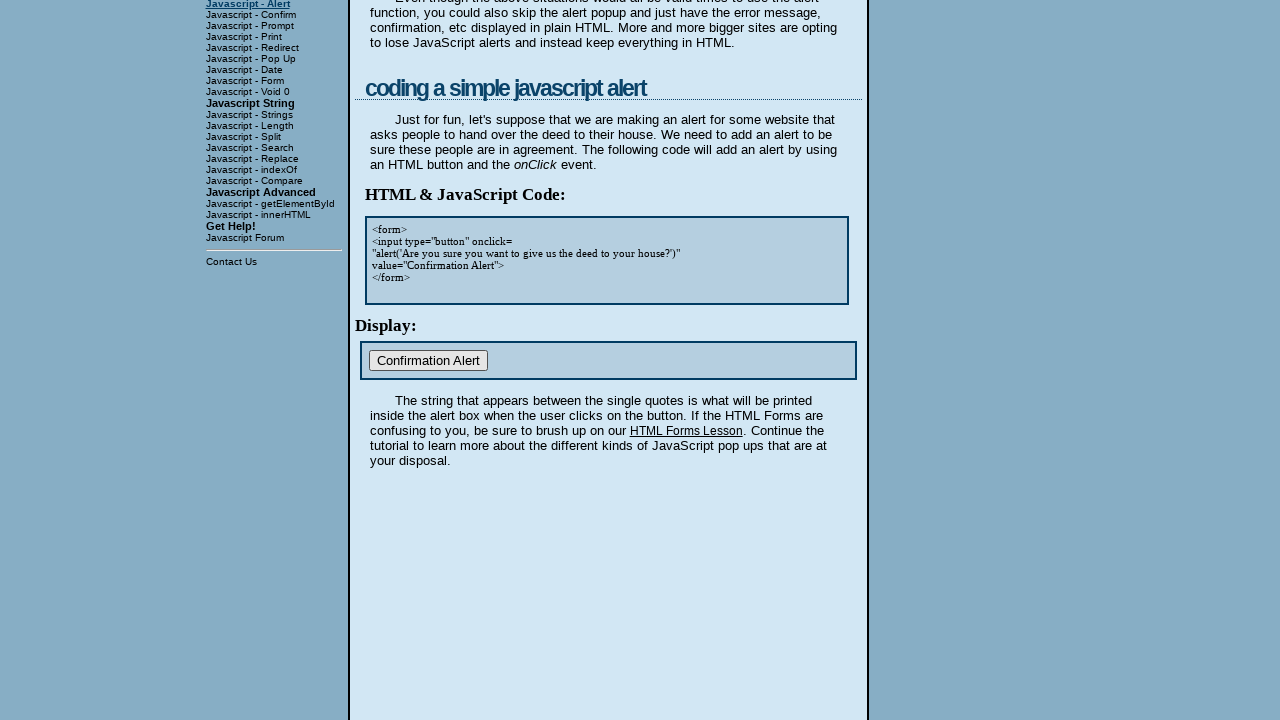

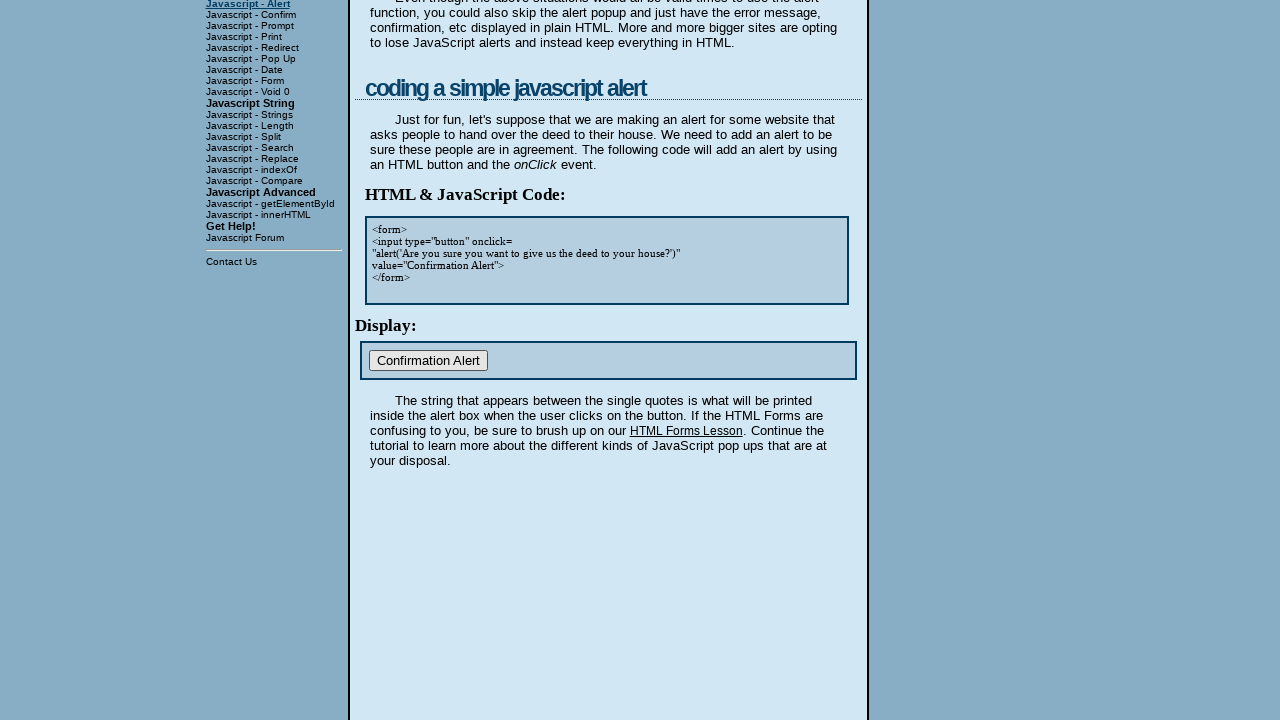